Tests table sorting functionality by clicking on the "Last Name" column header and verifying the table sorts in ascending order on first click, then descending order on second click.

Starting URL: https://the-internet.herokuapp.com/tables

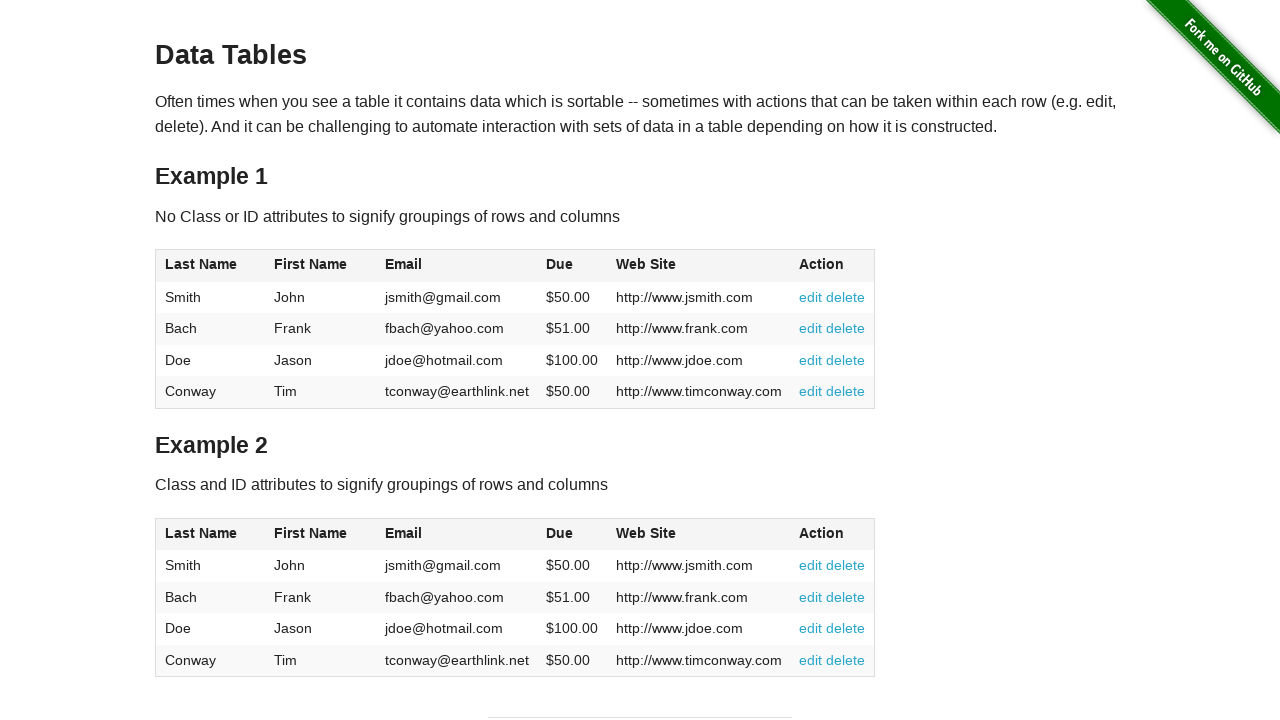

Set viewport size to 1920x1080
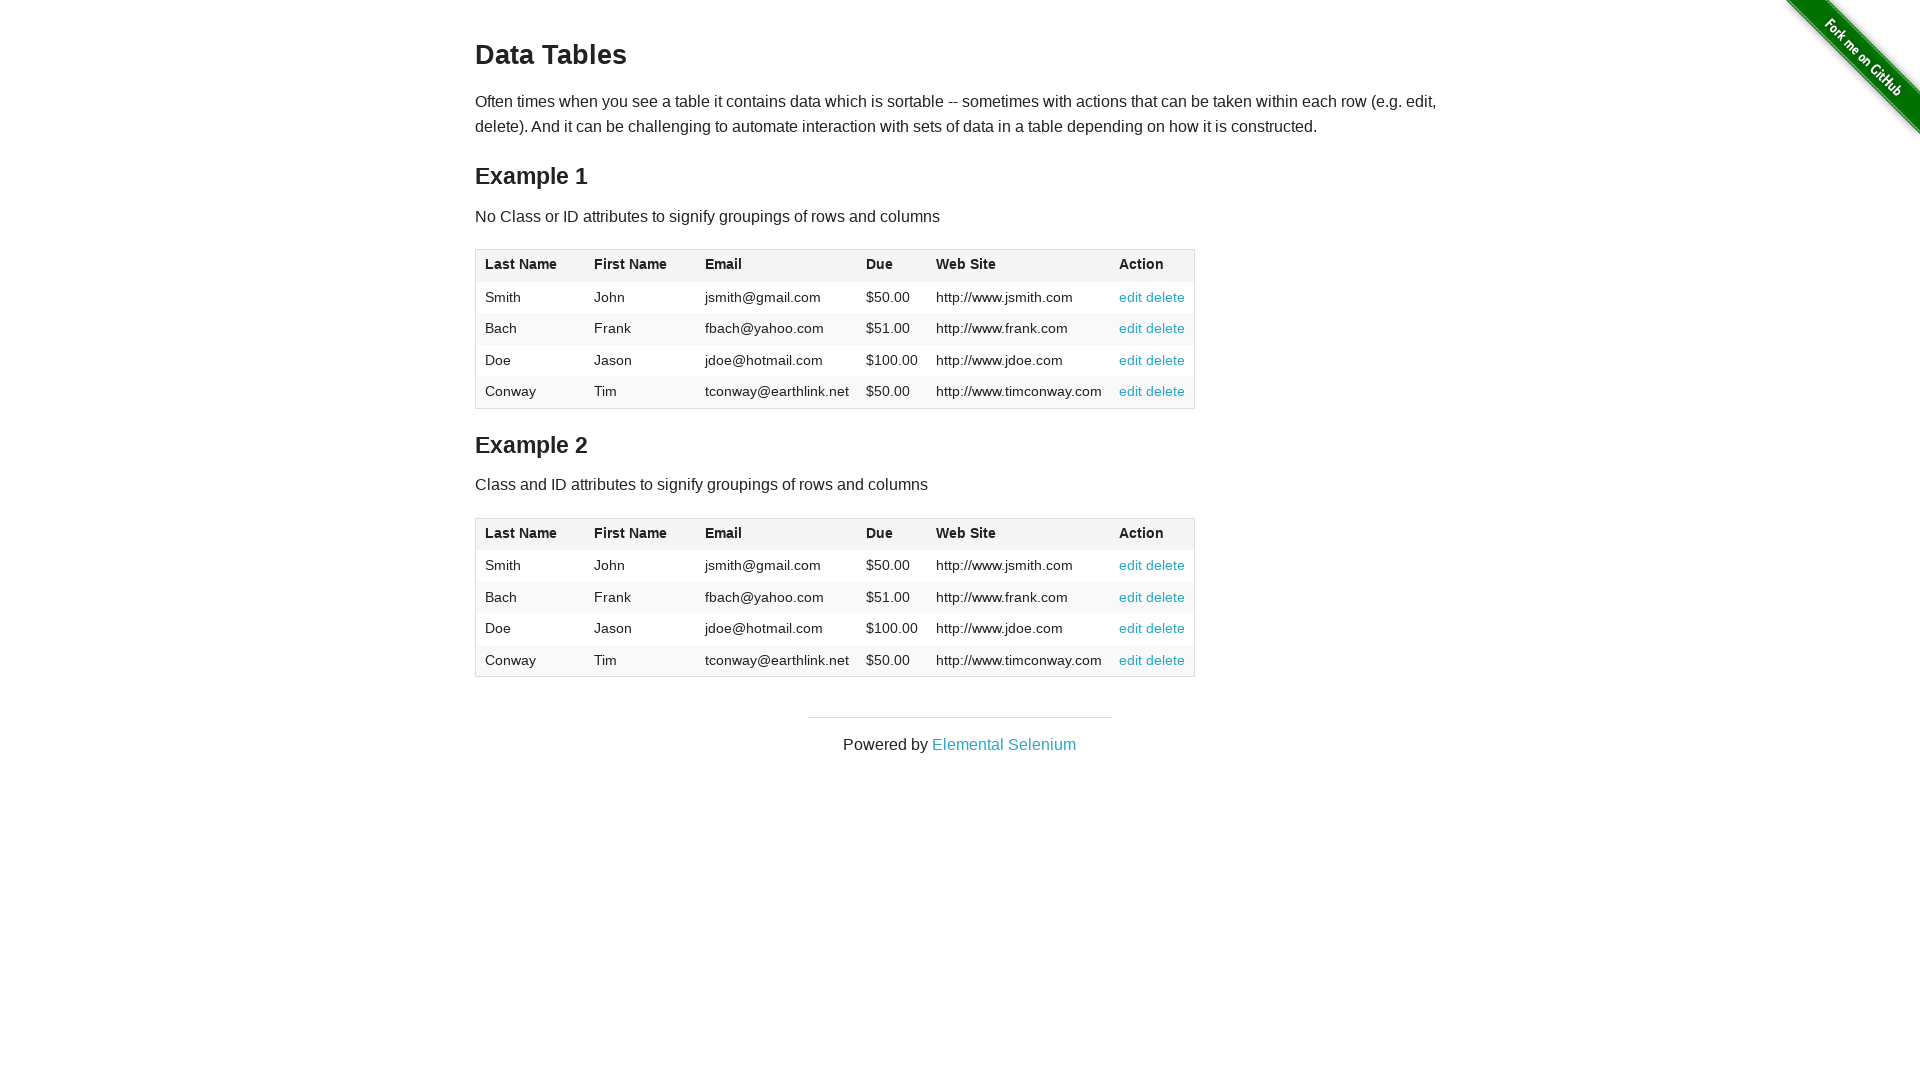

Table loaded successfully
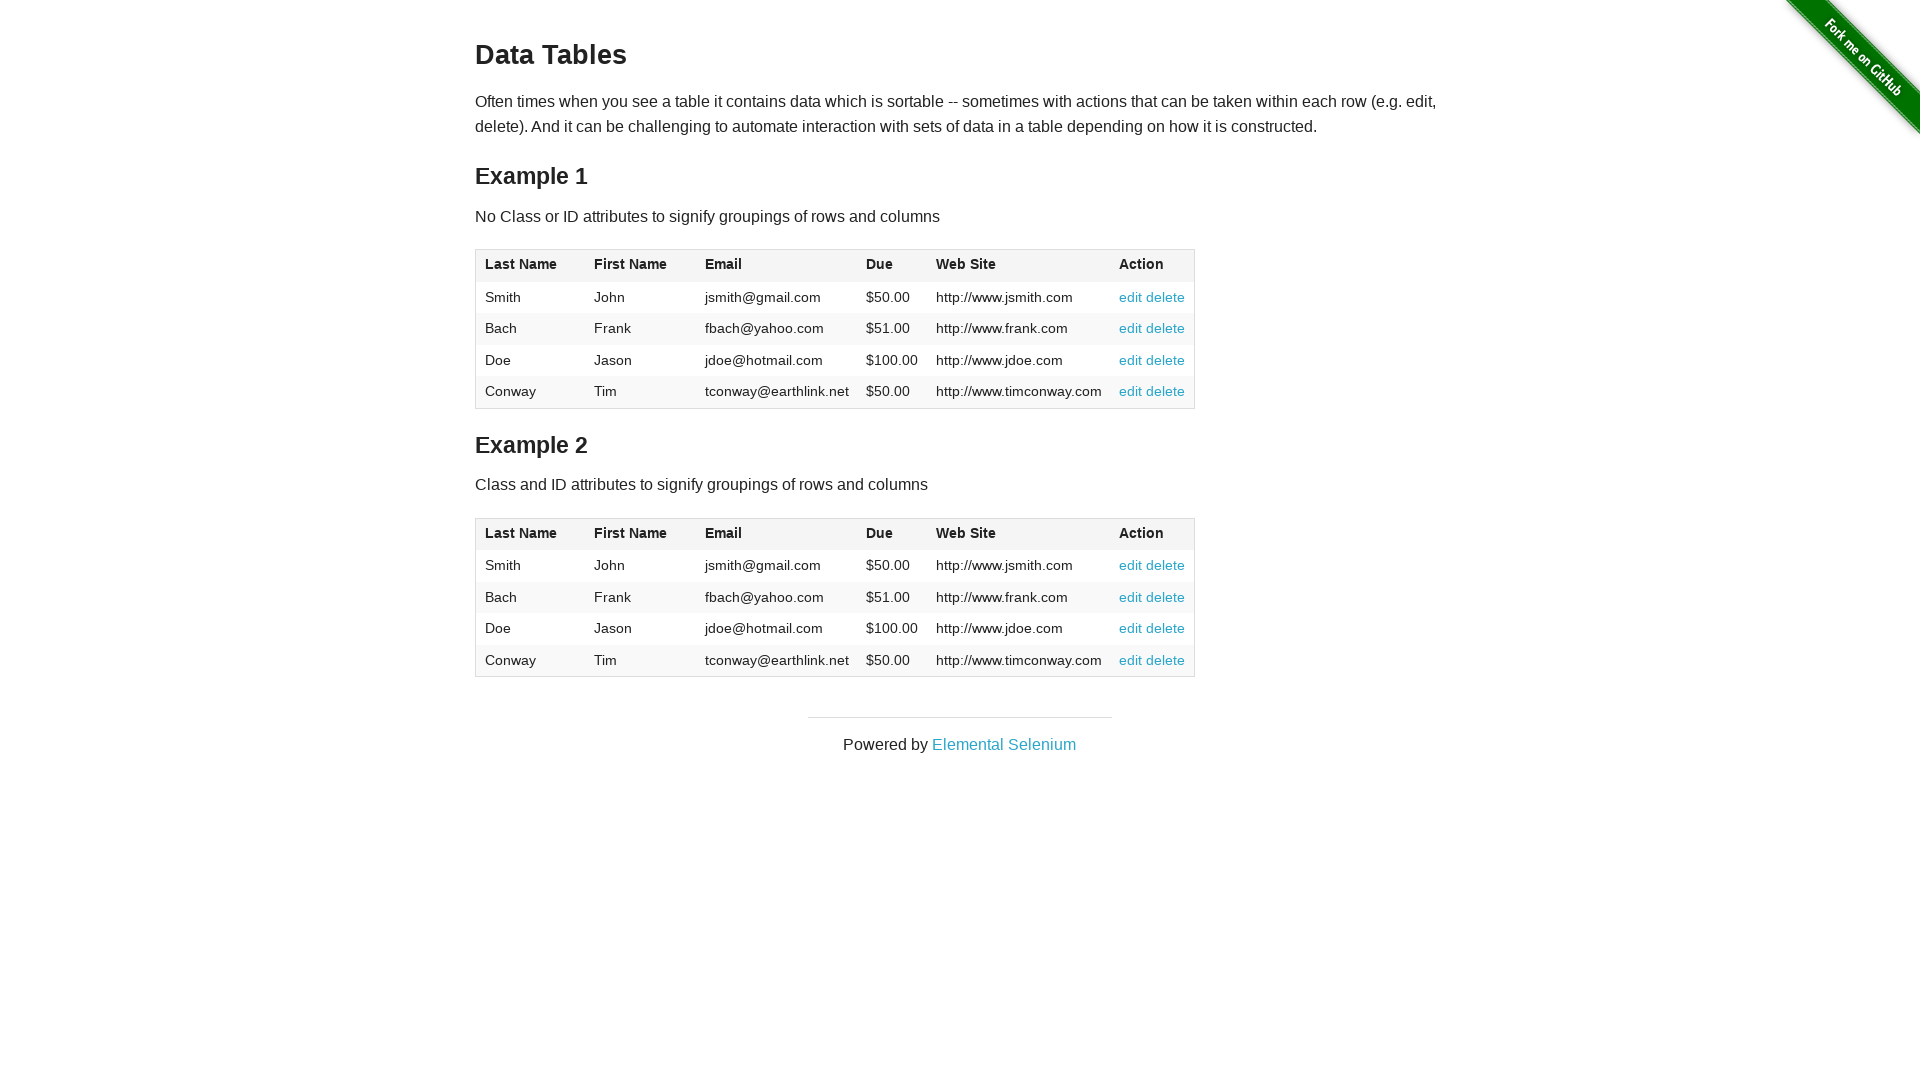

Retrieved initial last names: ['Smith', 'Bach', 'Doe', 'Conway']
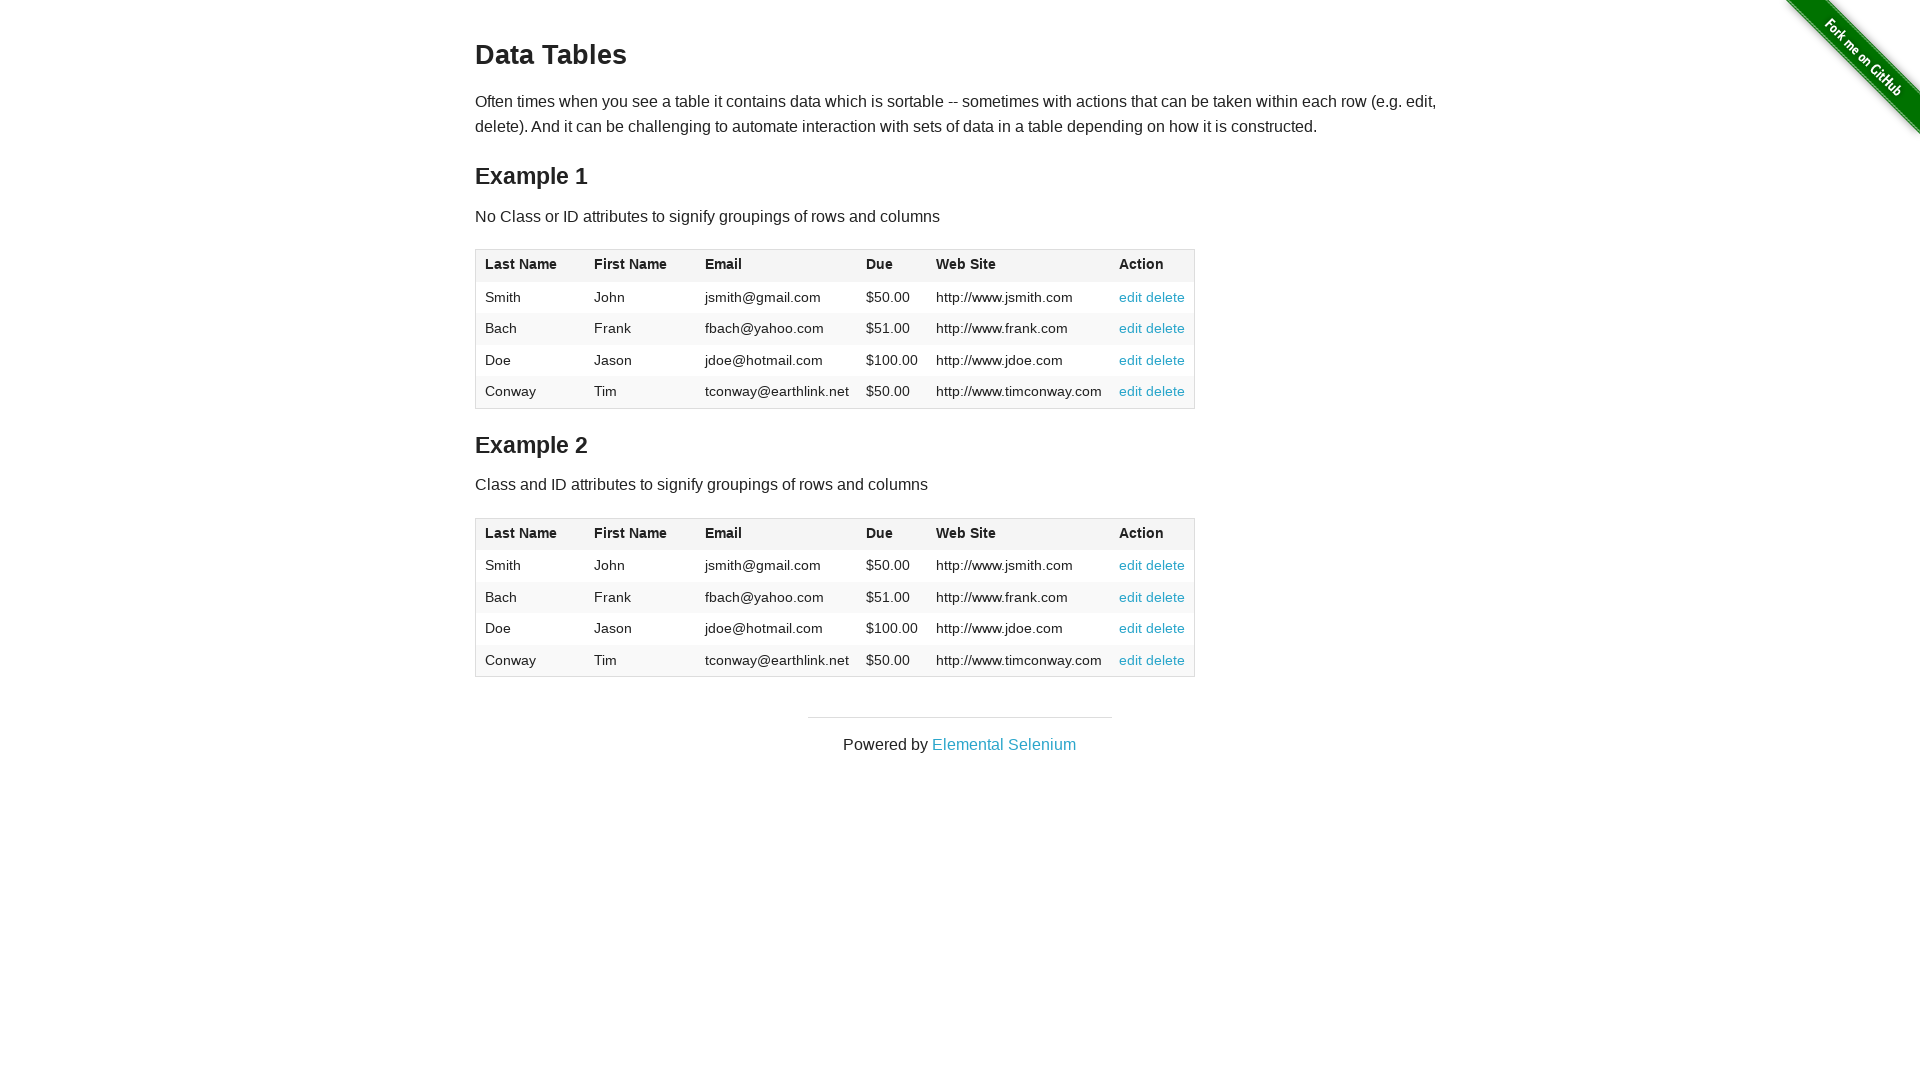

Clicked Last Name column header (first click) at (530, 266) on #table1 > thead > tr > th:nth-child(1)
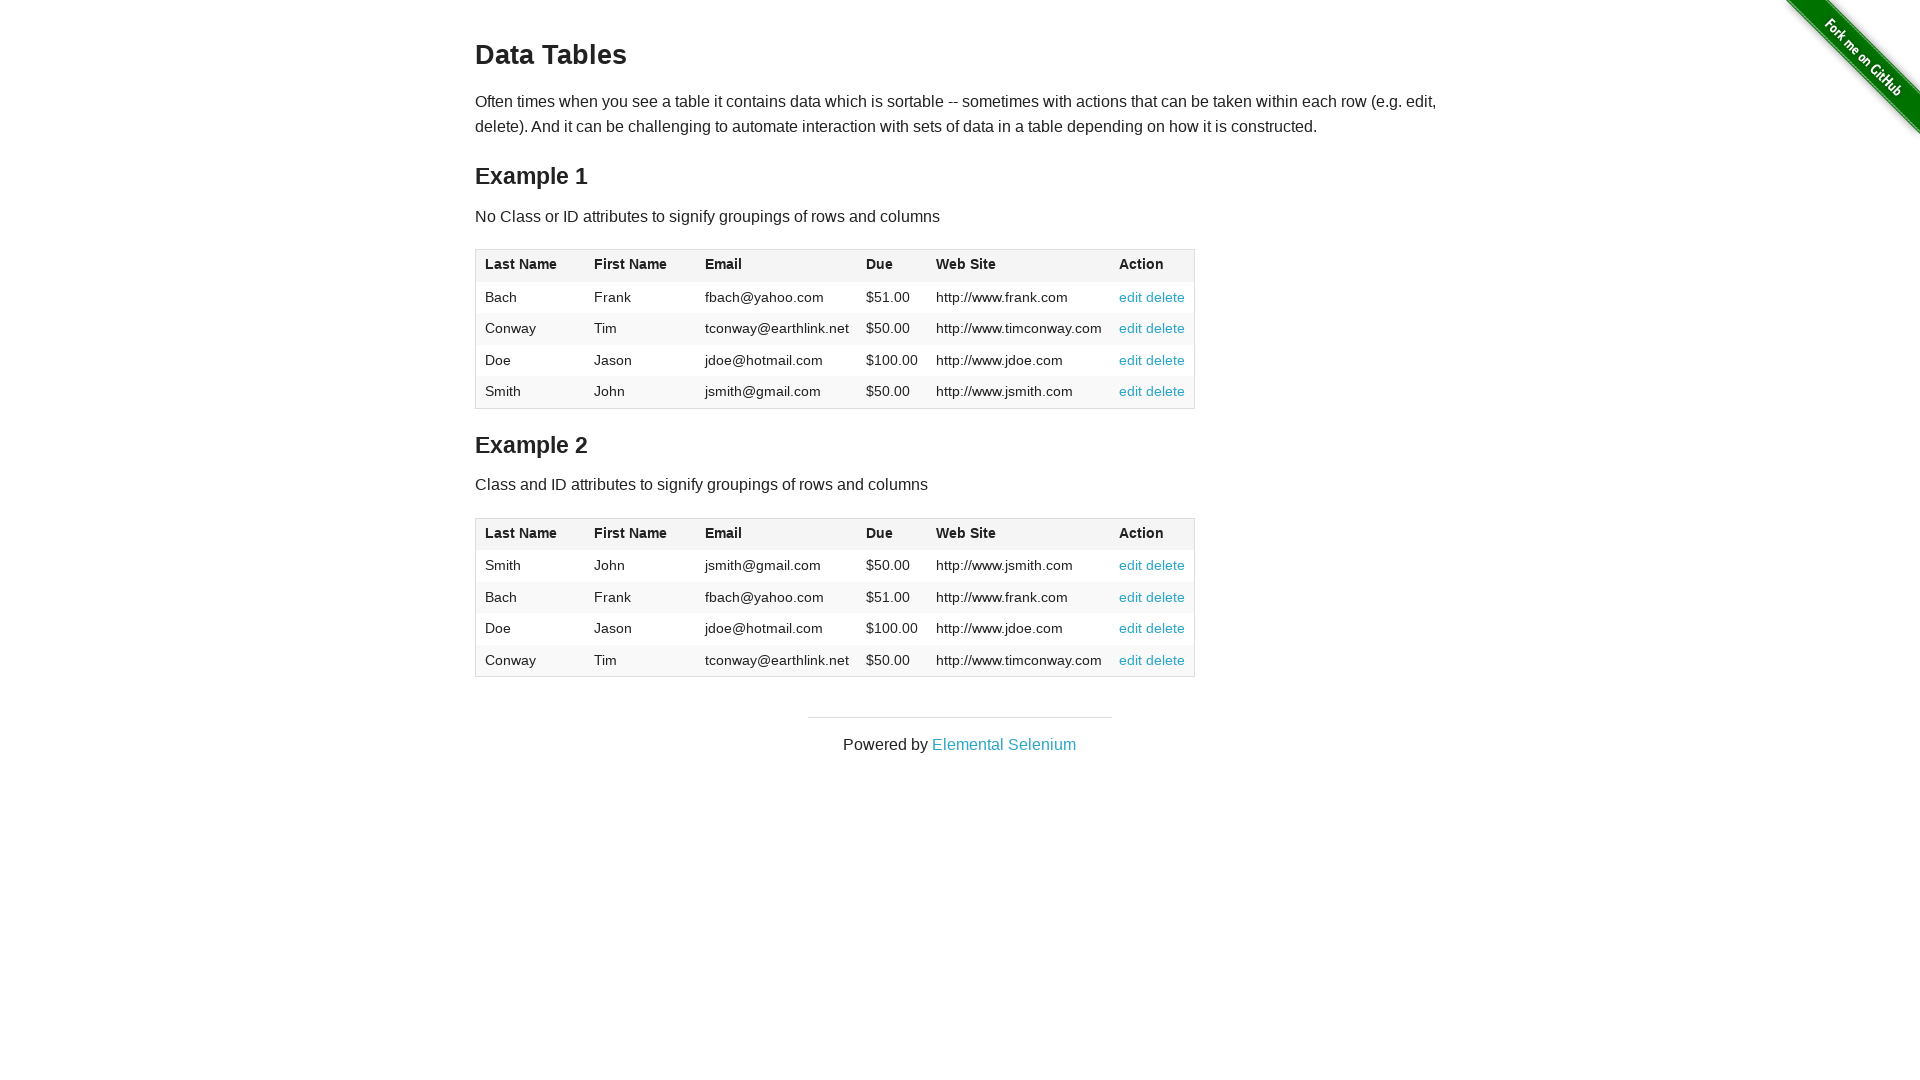

Waited 500ms for sort animation
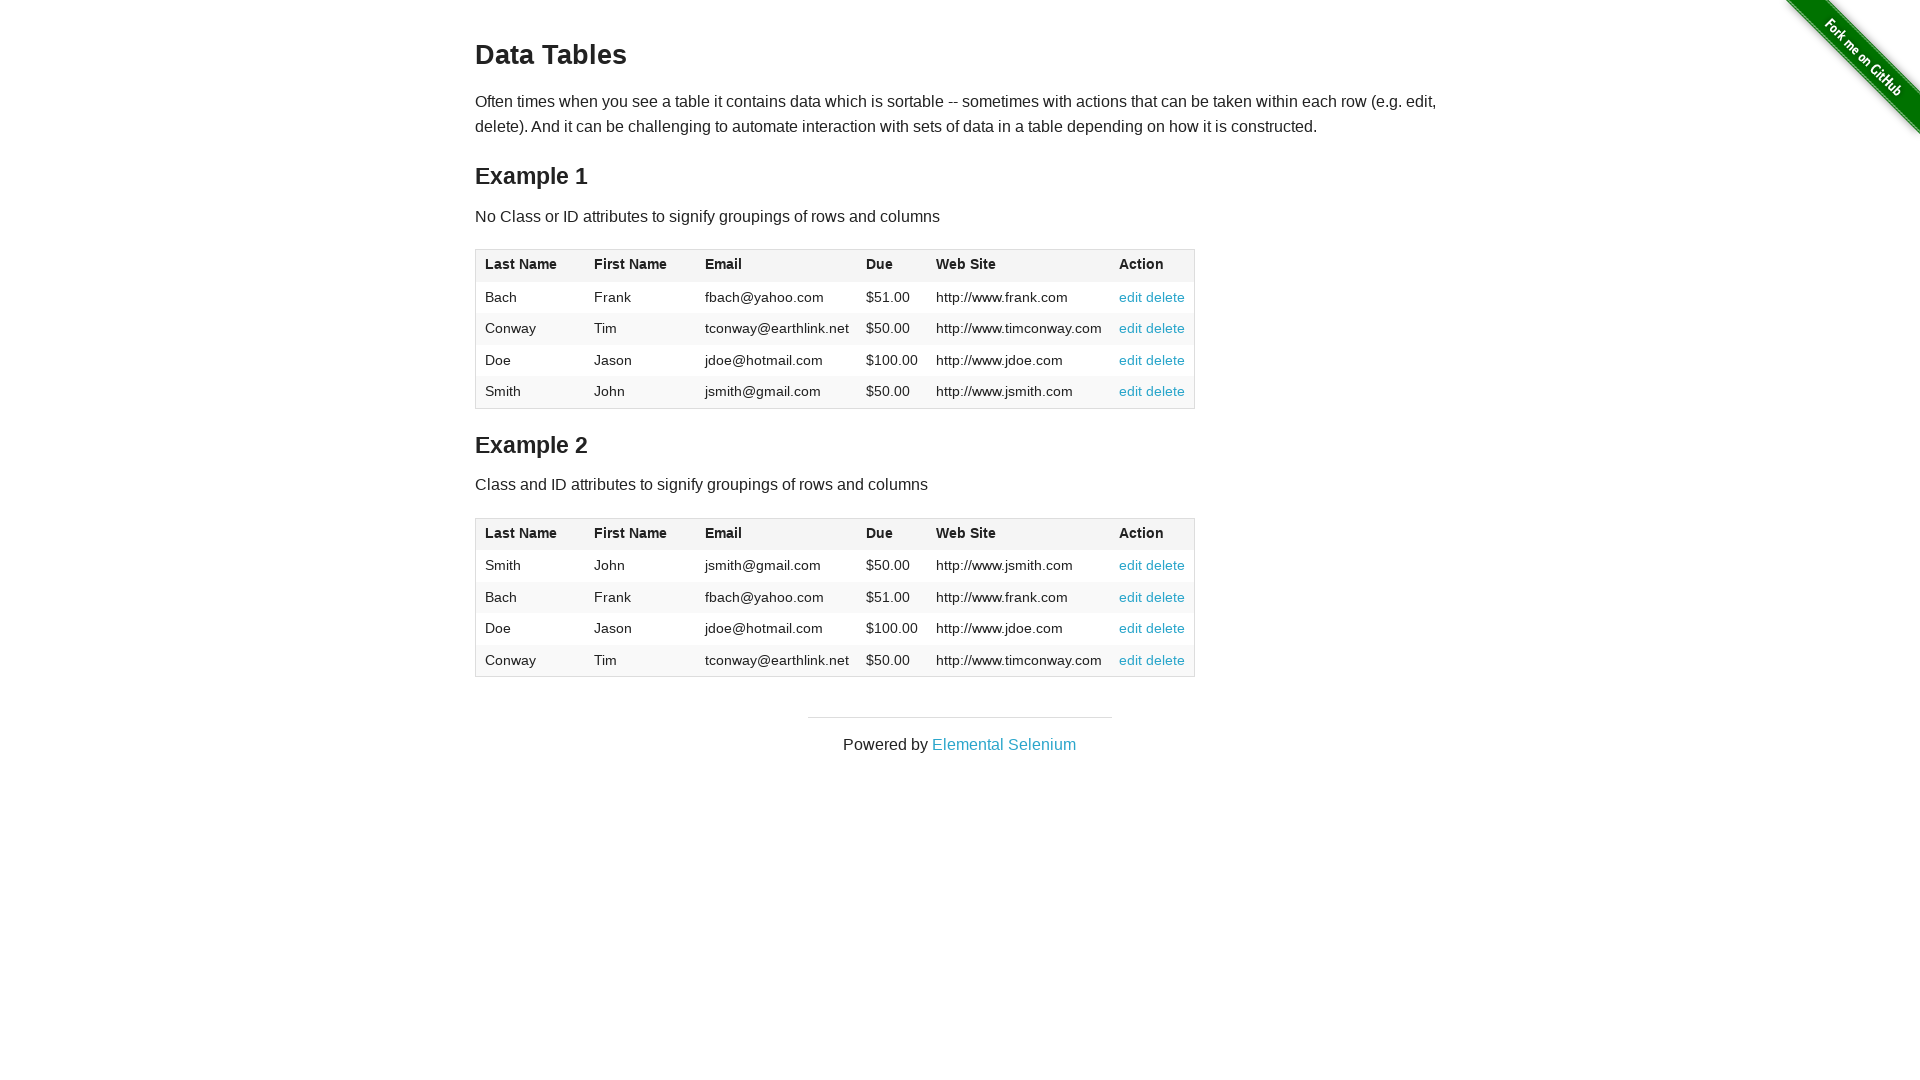

Retrieved last names after first click (ascending): ['Bach', 'Conway', 'Doe', 'Smith']
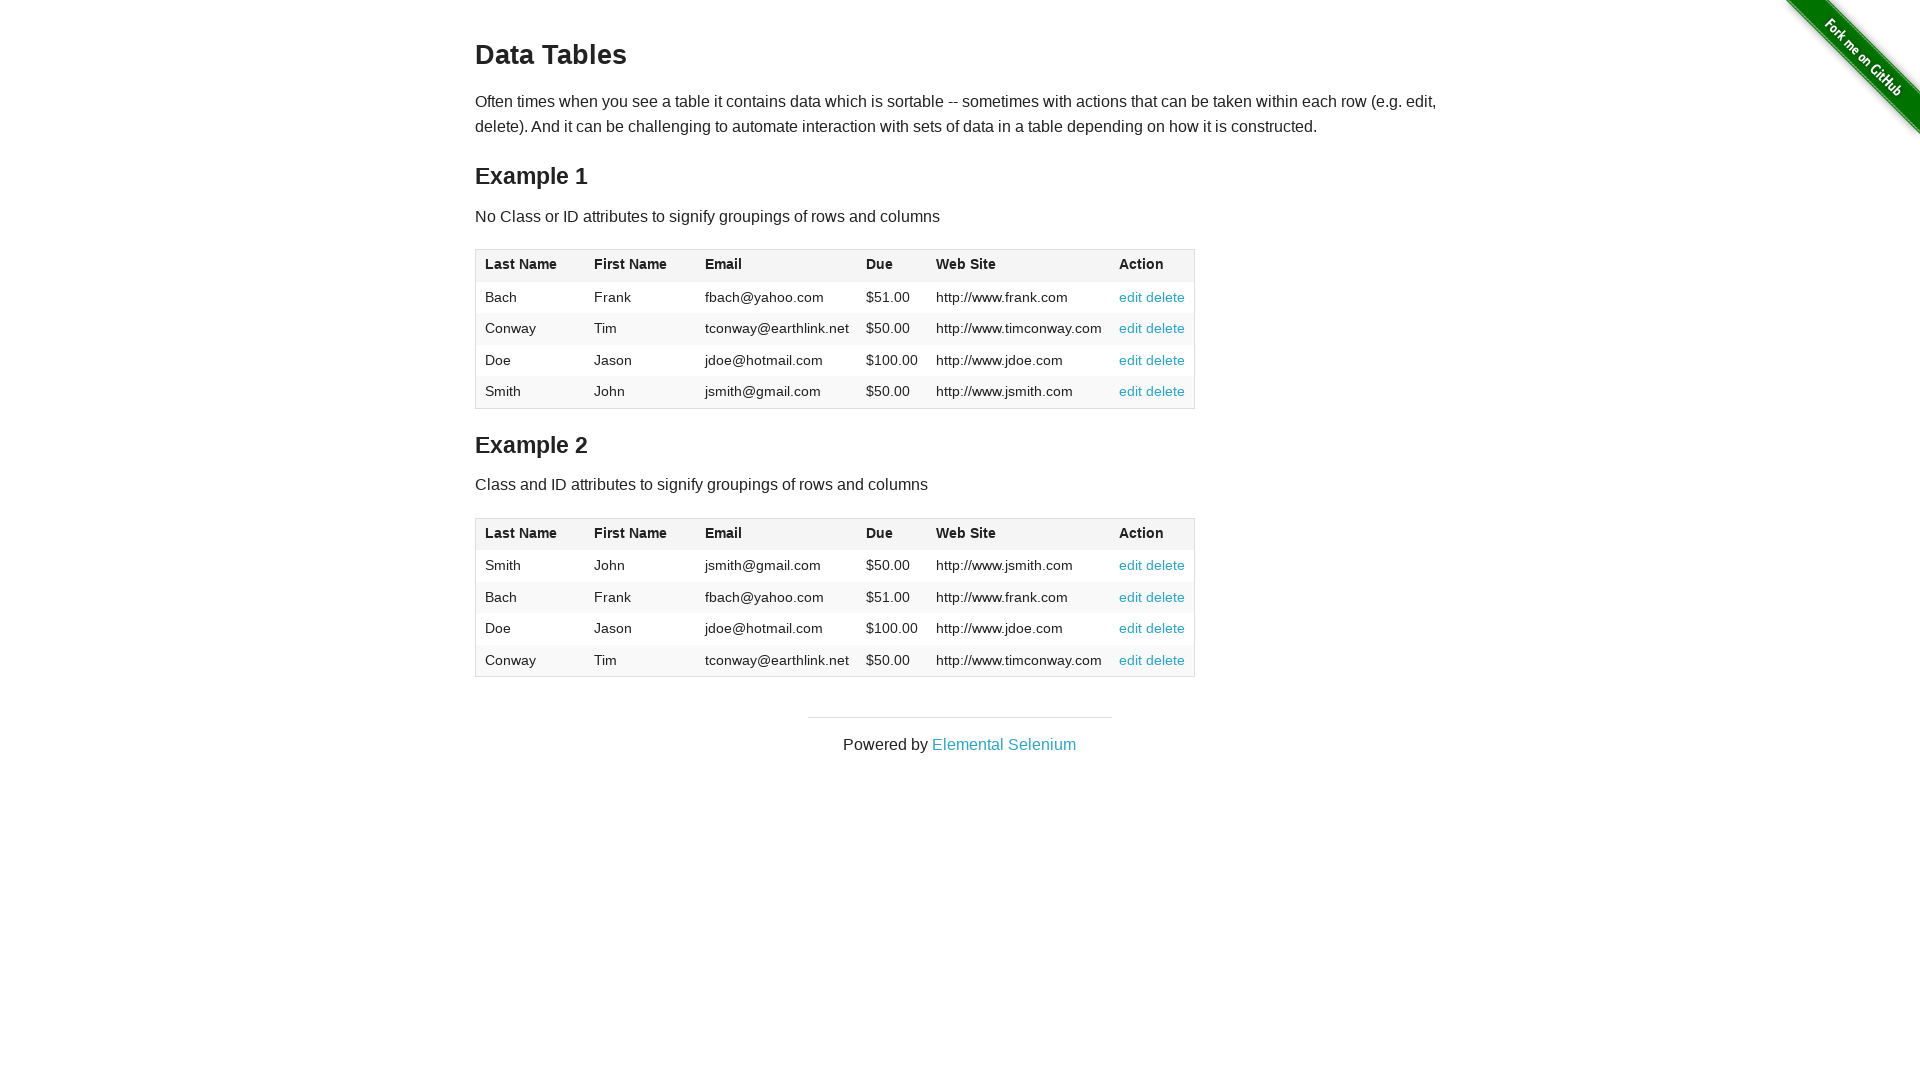

Clicked Last Name column header (second click) at (530, 266) on #table1 > thead > tr > th:nth-child(1)
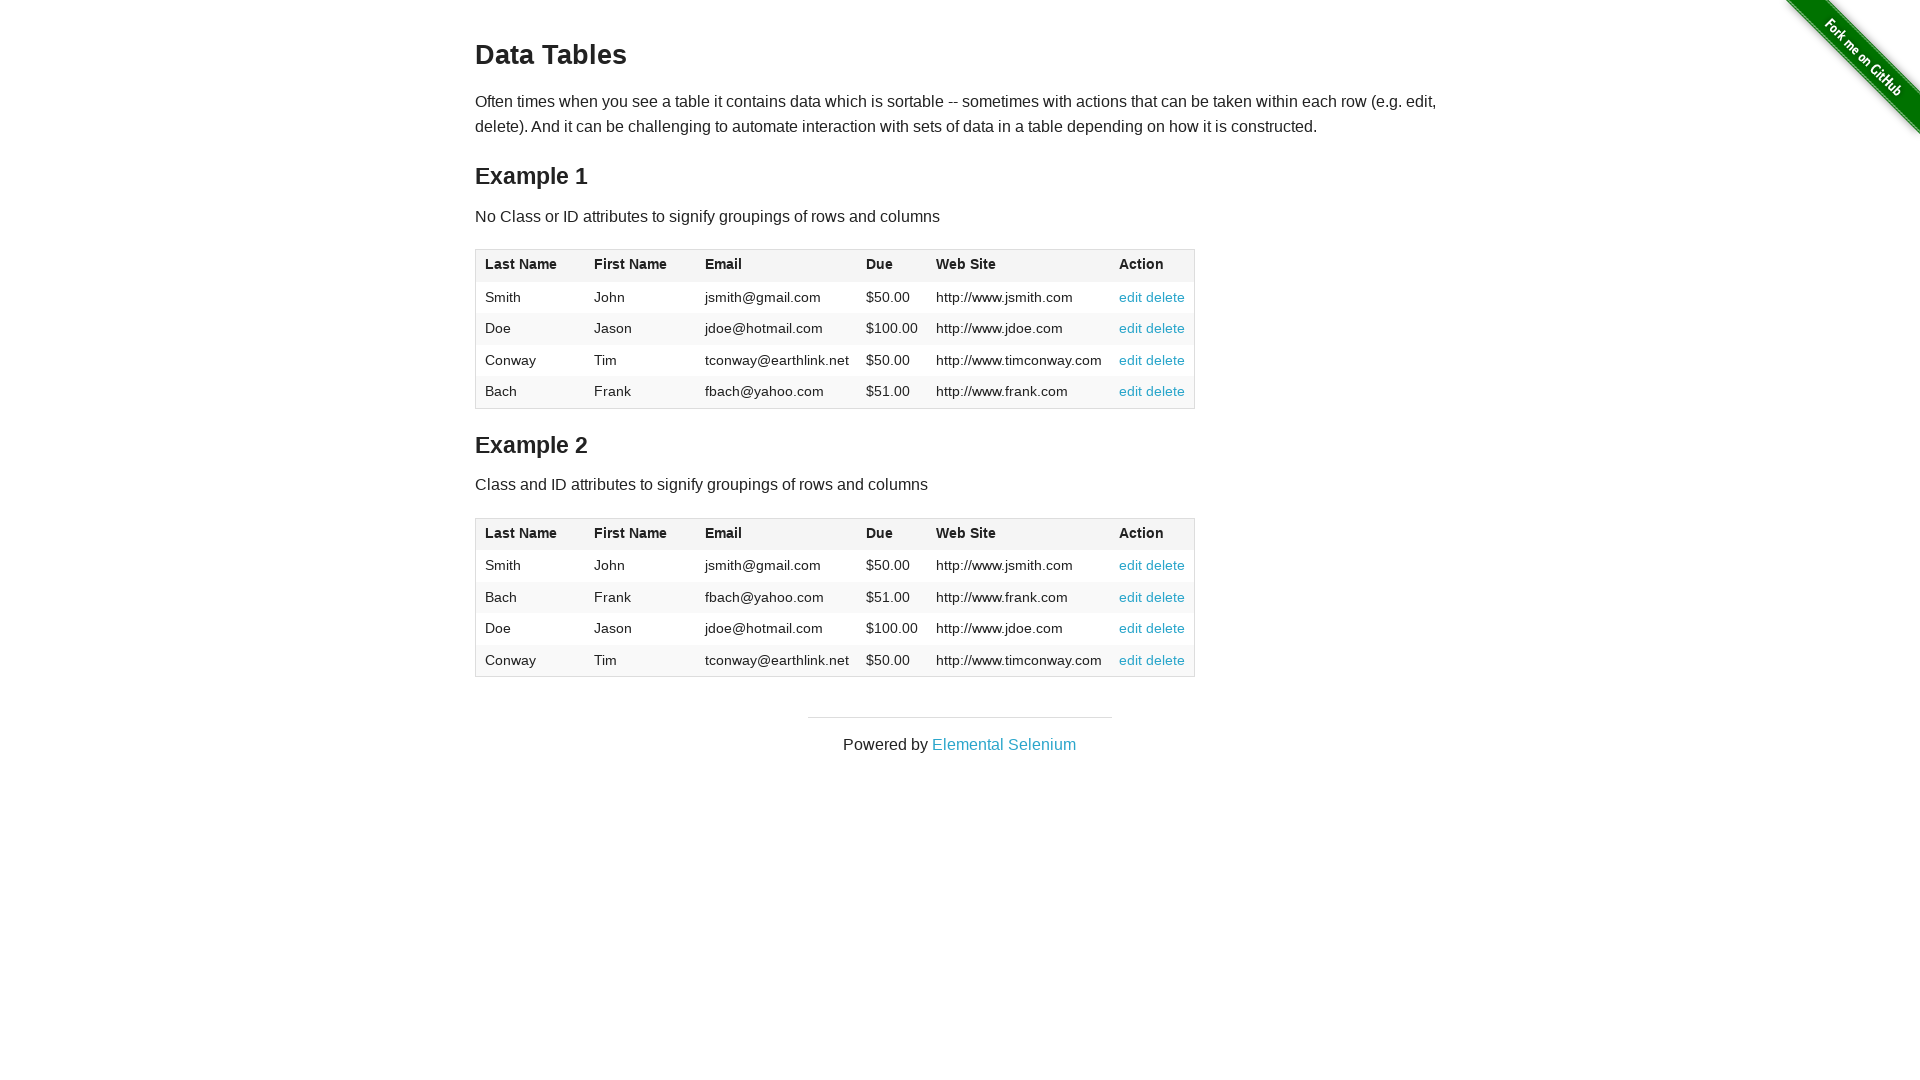

Waited 500ms for sort animation
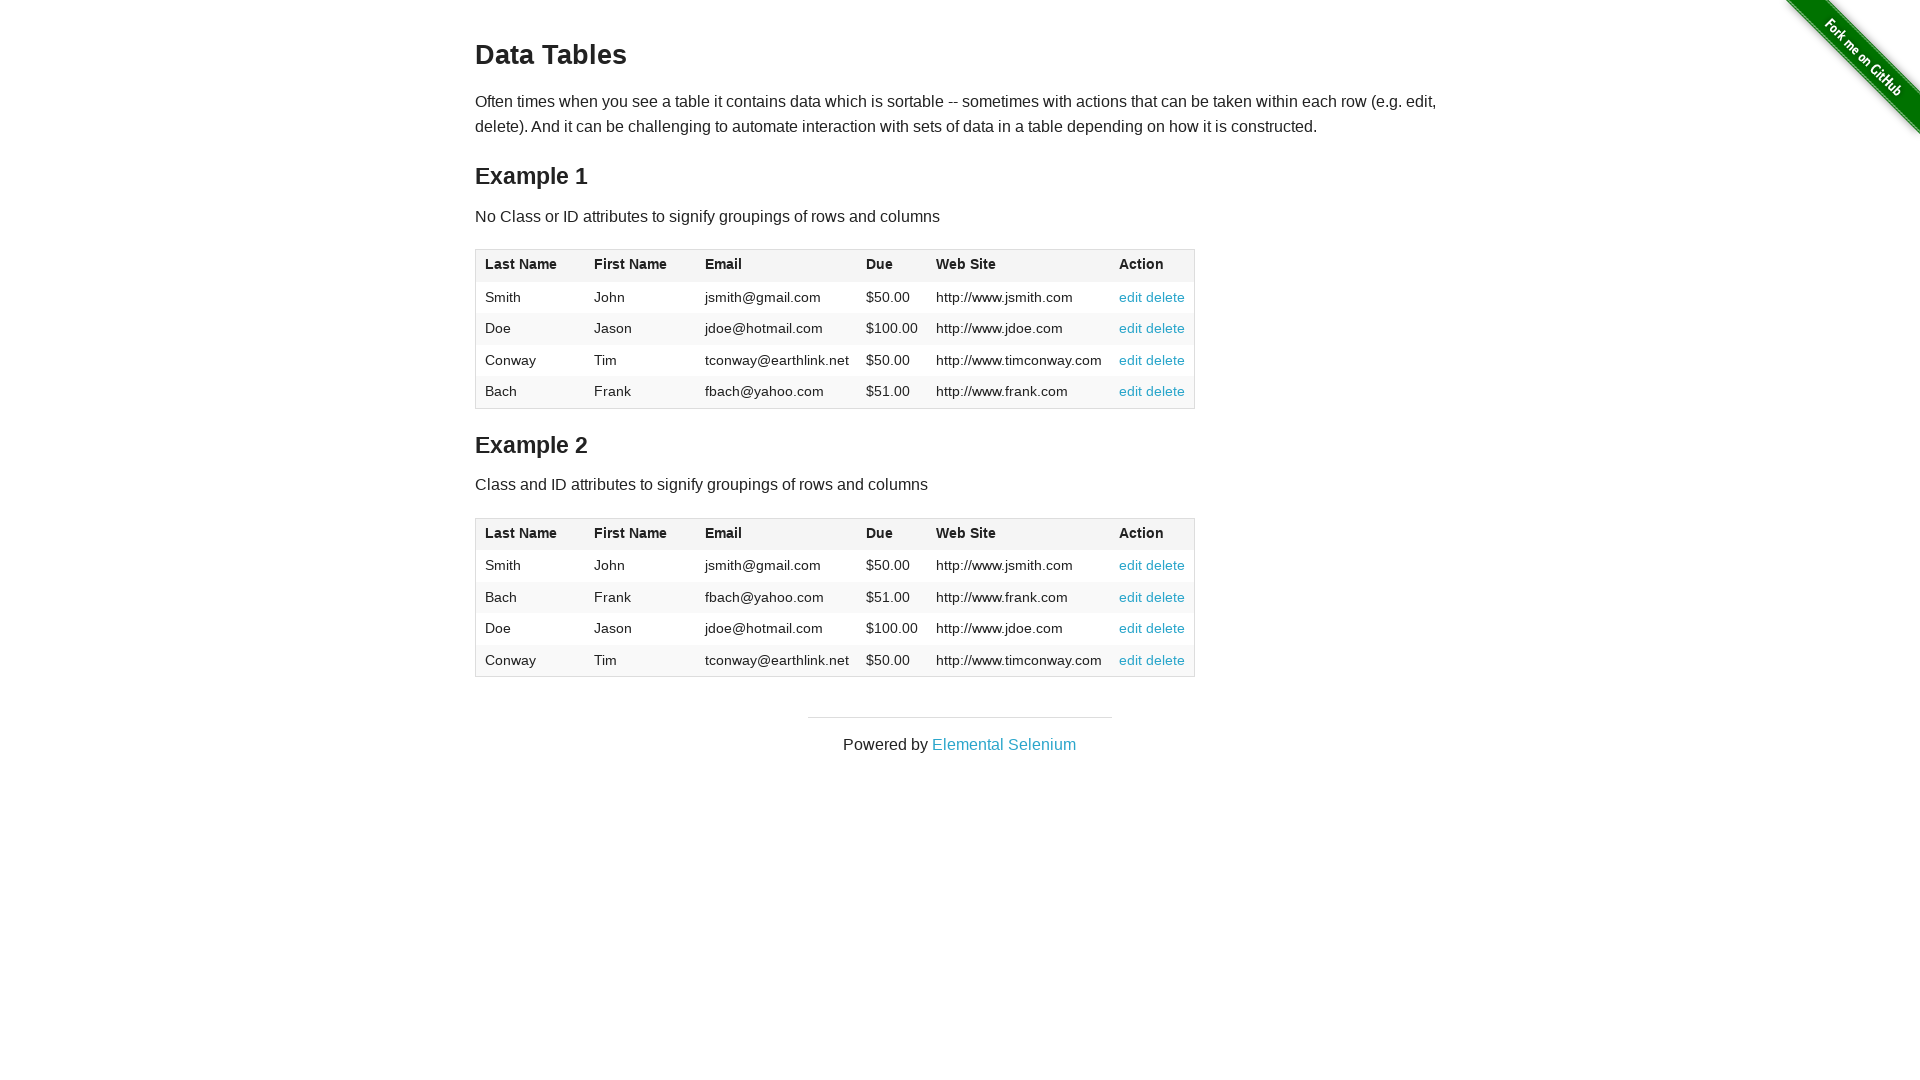

Retrieved last names after second click (descending): ['Smith', 'Doe', 'Conway', 'Bach']
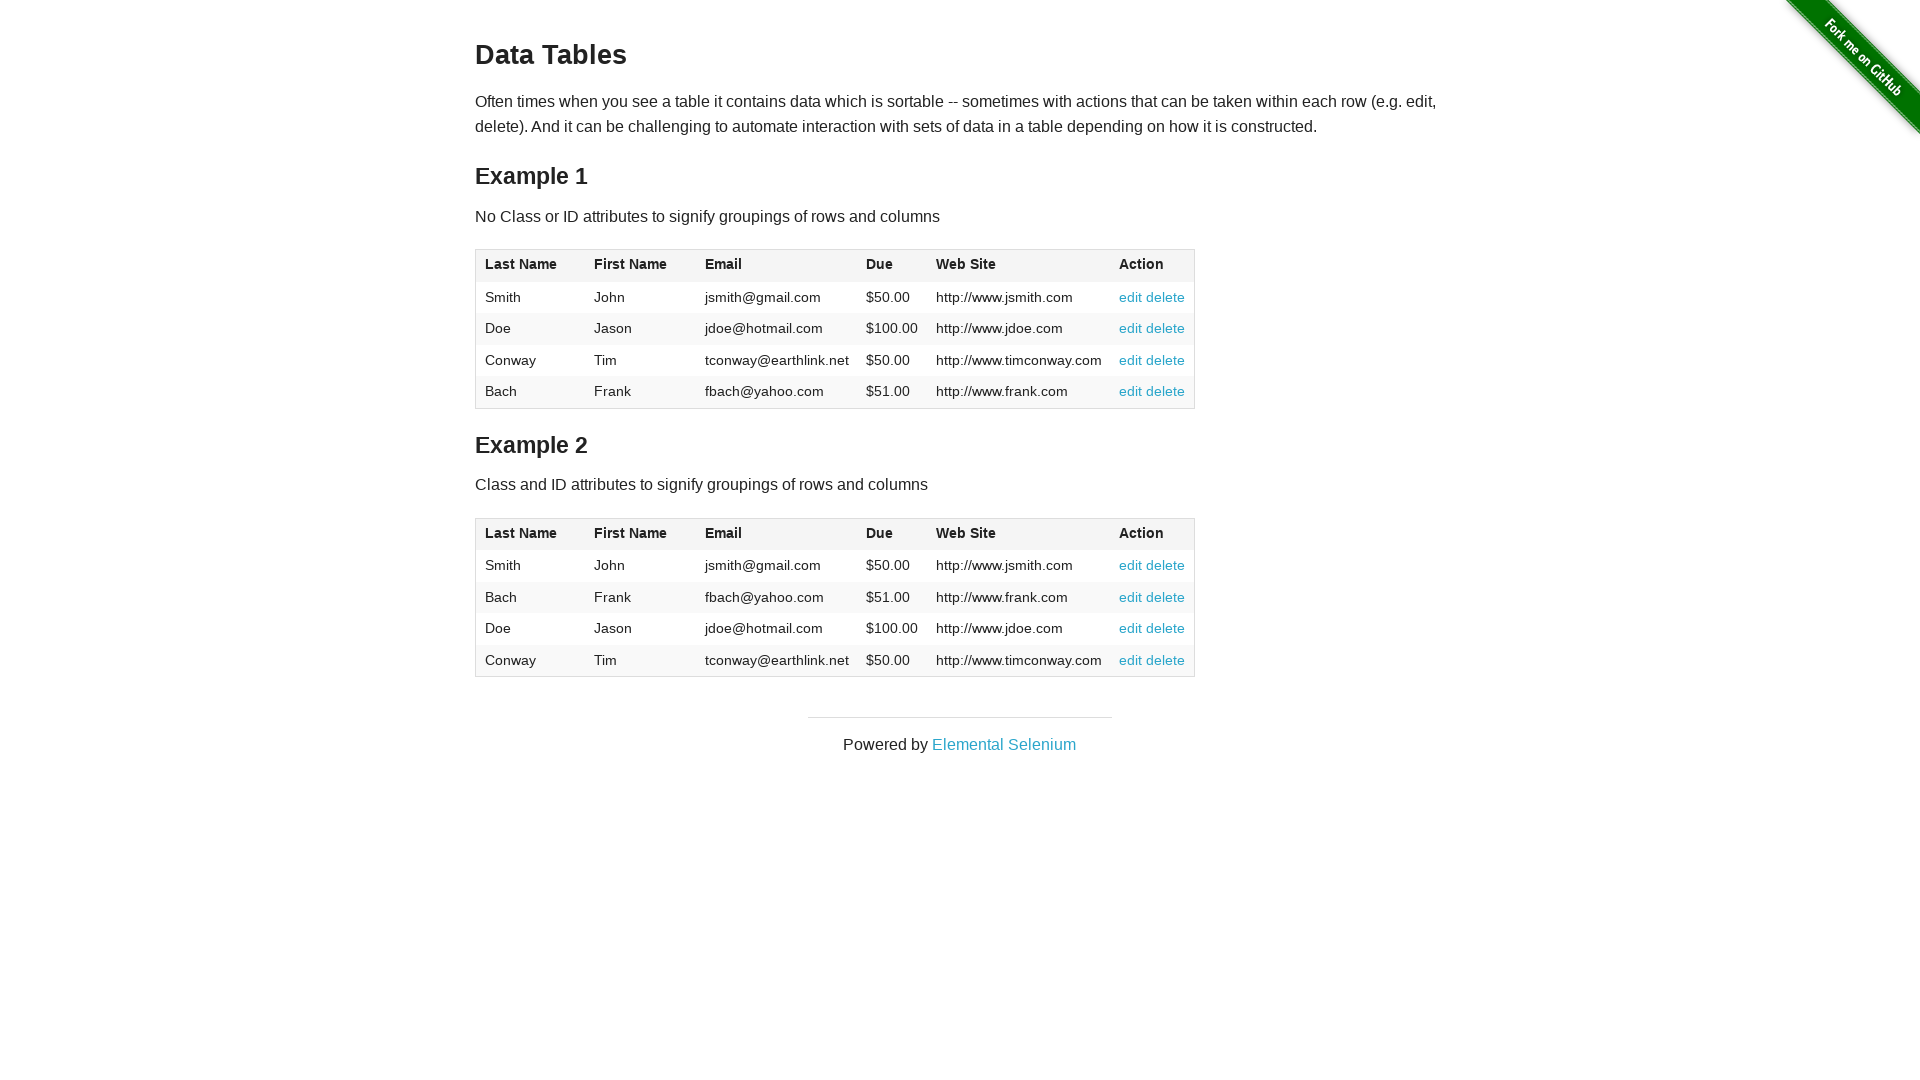

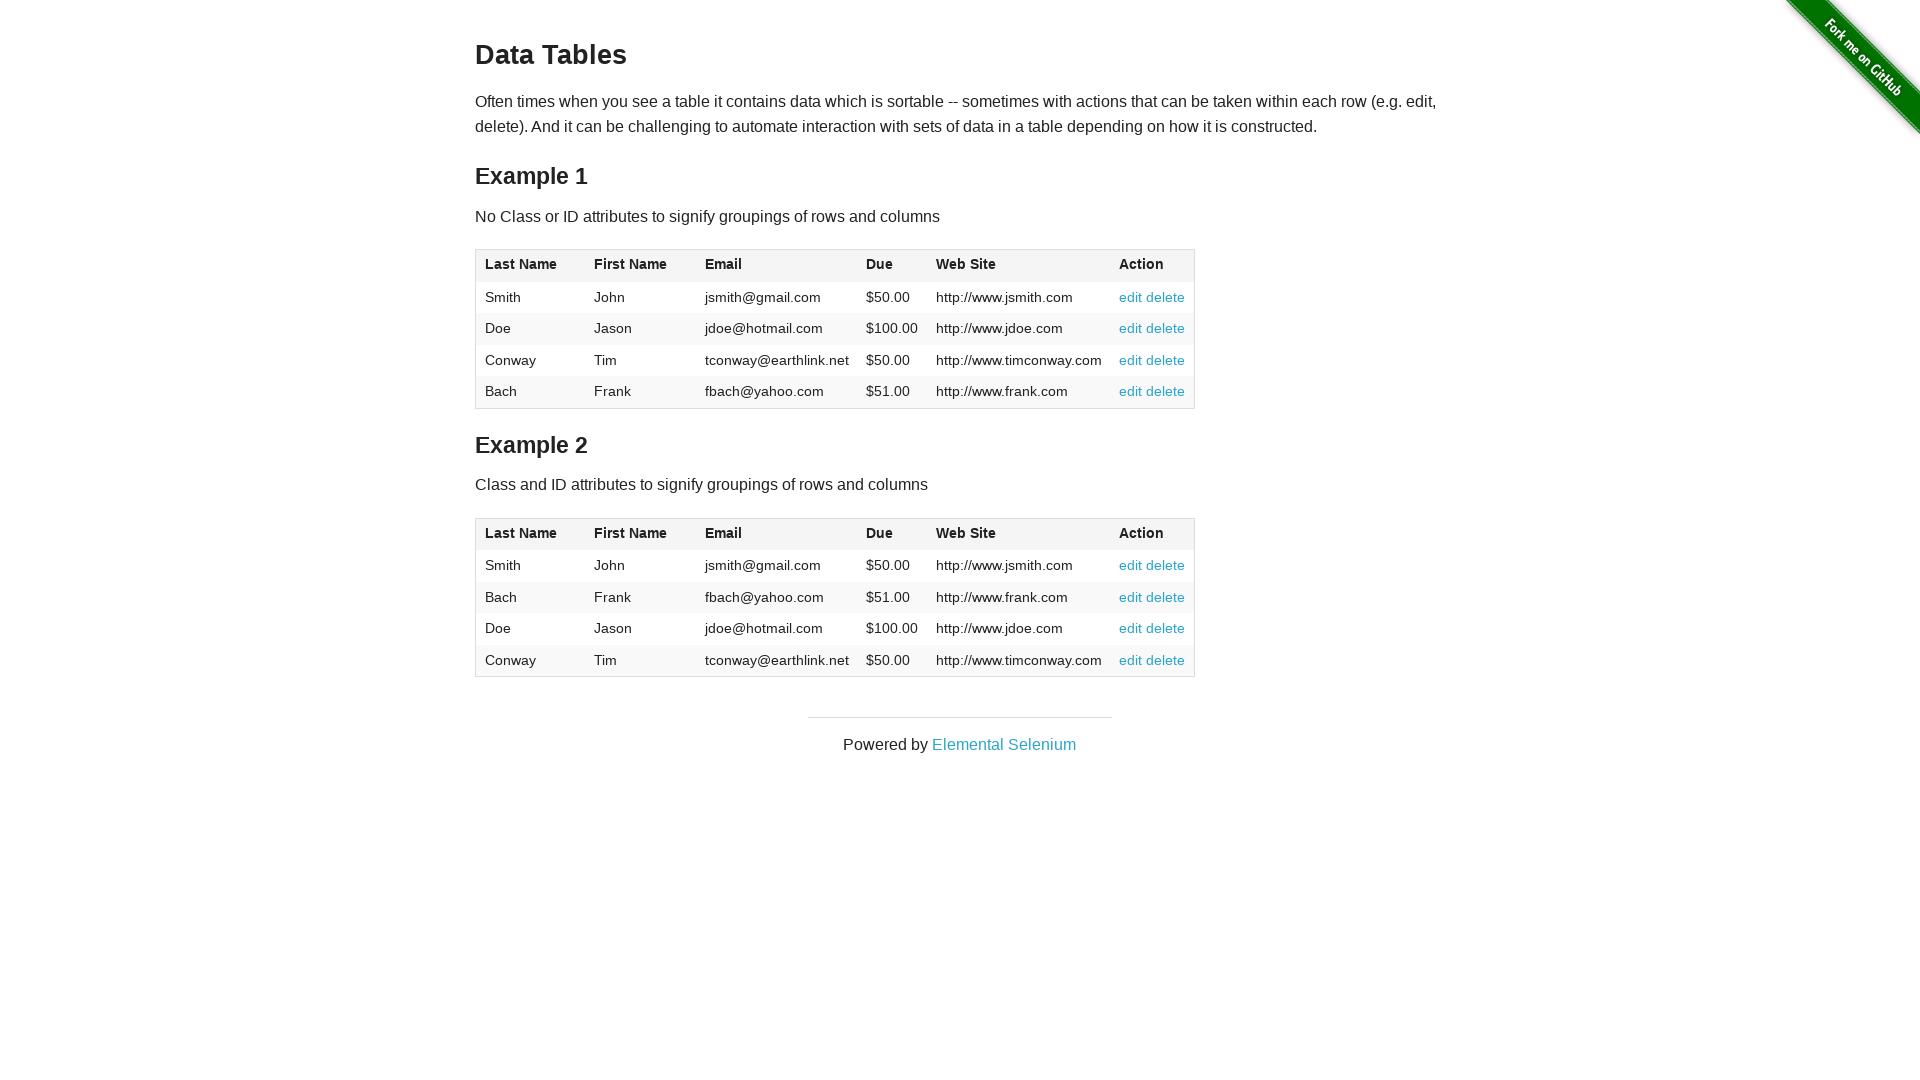